Navigates to CSS Zen Garden website and retrieves the page title

Starting URL: http://www.csszengarden.com/

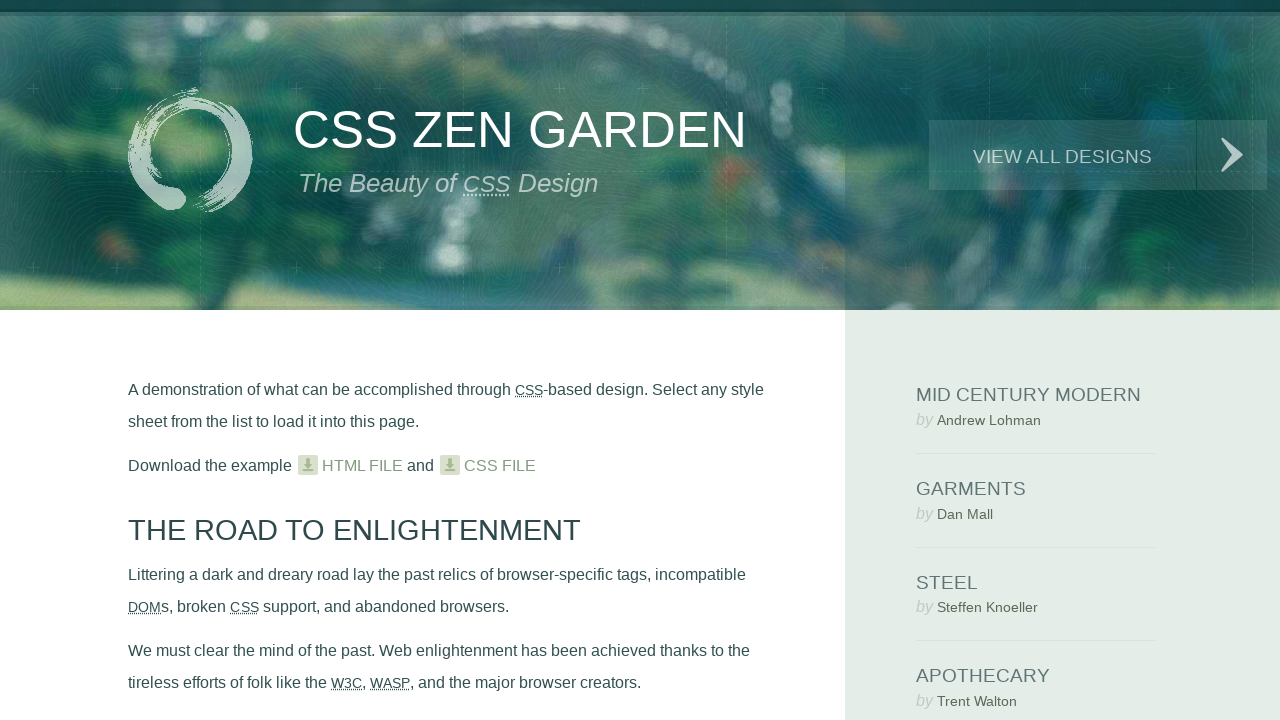

Navigated to CSS Zen Garden website
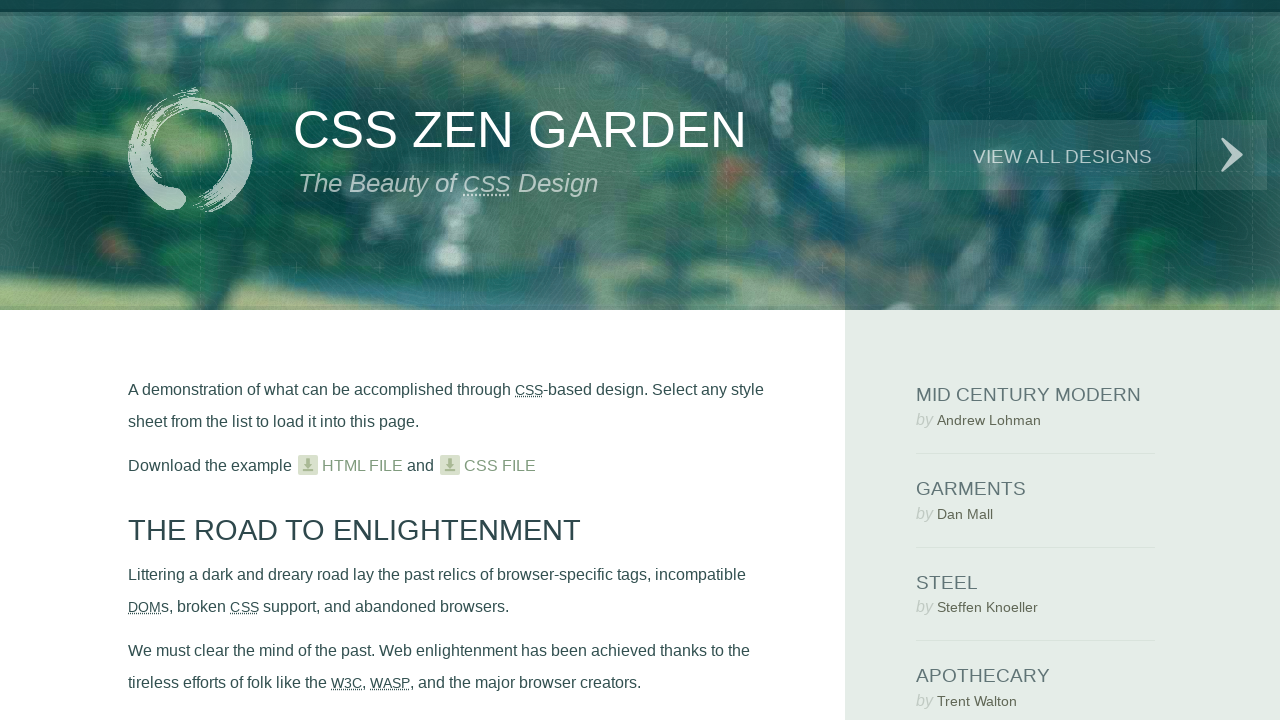

Retrieved page title
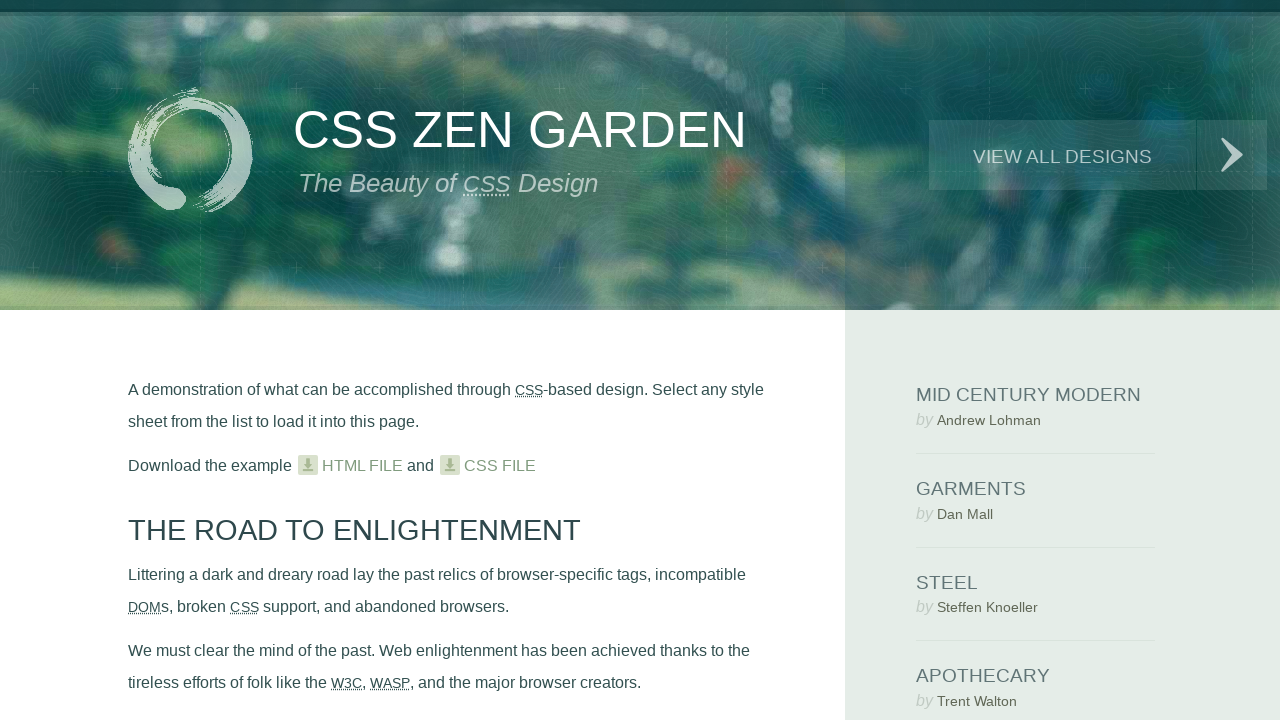

Printed page title: CSS Zen Garden: The Beauty of CSS Design
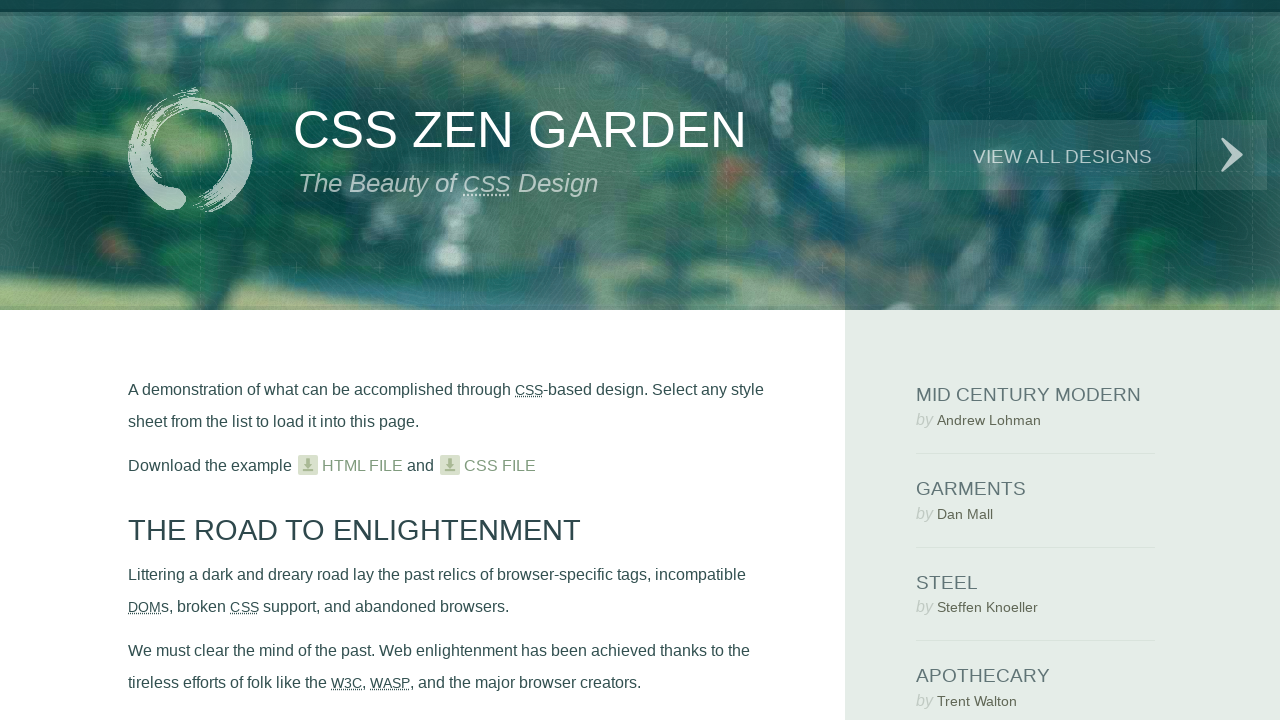

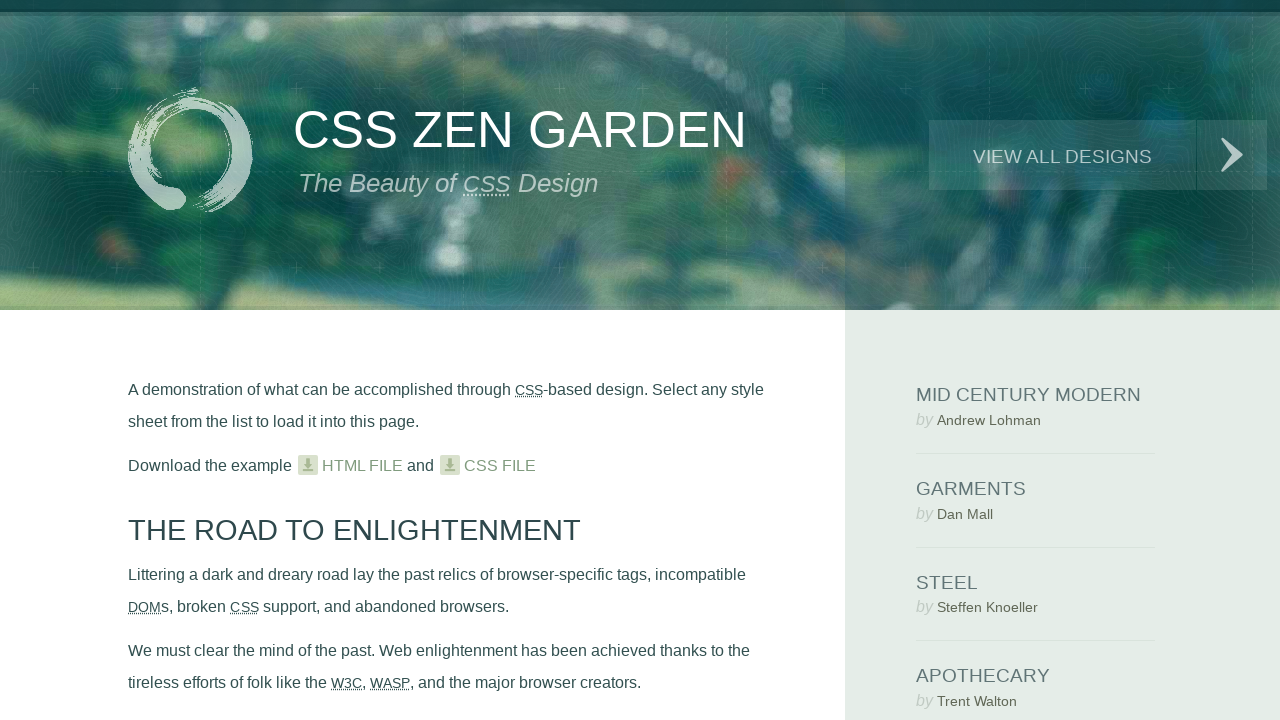